Tests user registration flow by navigating to registration page, filling out the form with user details, and submitting the registration

Starting URL: http://janbaskdemo.com/

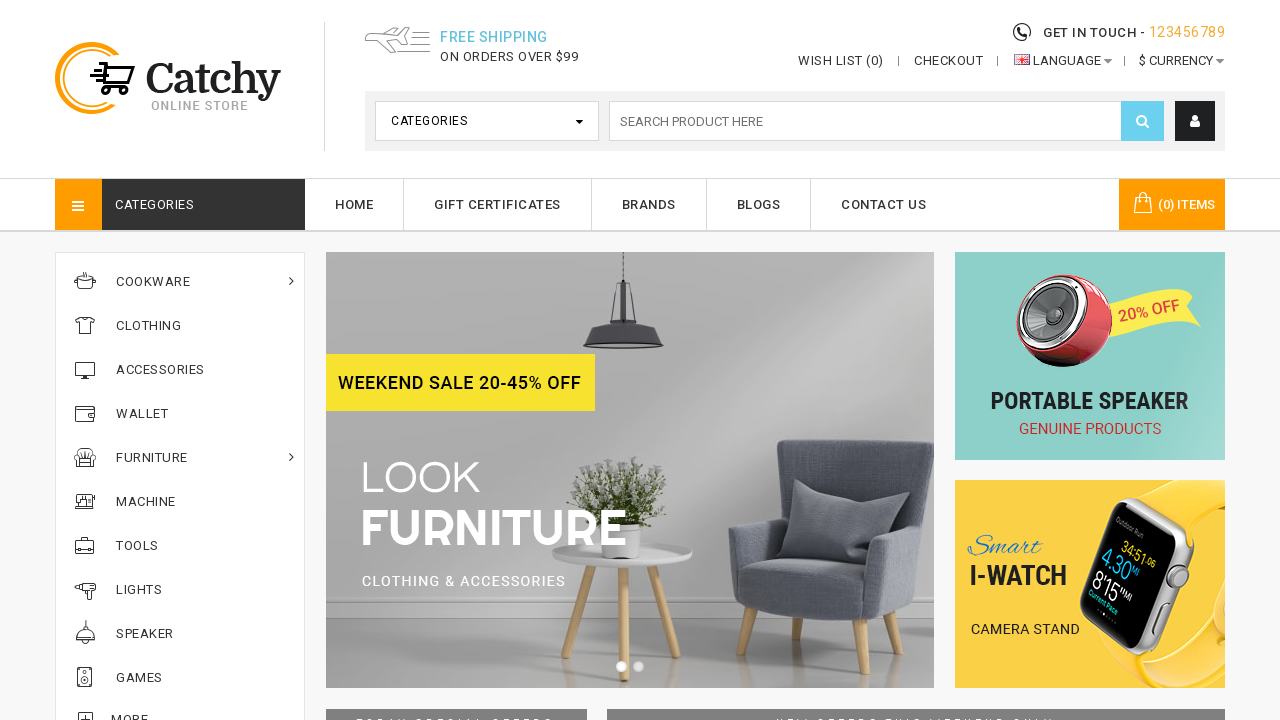

Clicked on my account icon at (1195, 121) on xpath=//i[@class='fa fa-user']
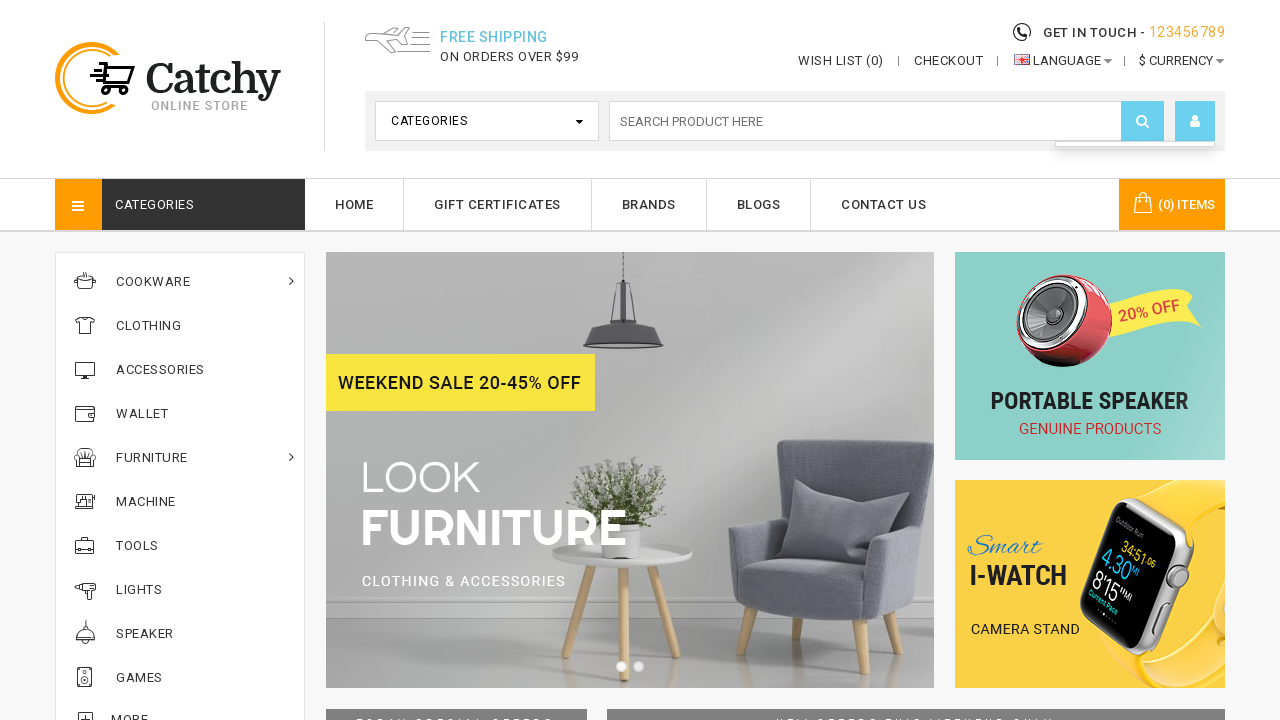

Clicked on register link at (1135, 161) on xpath=//a[text()='Register']
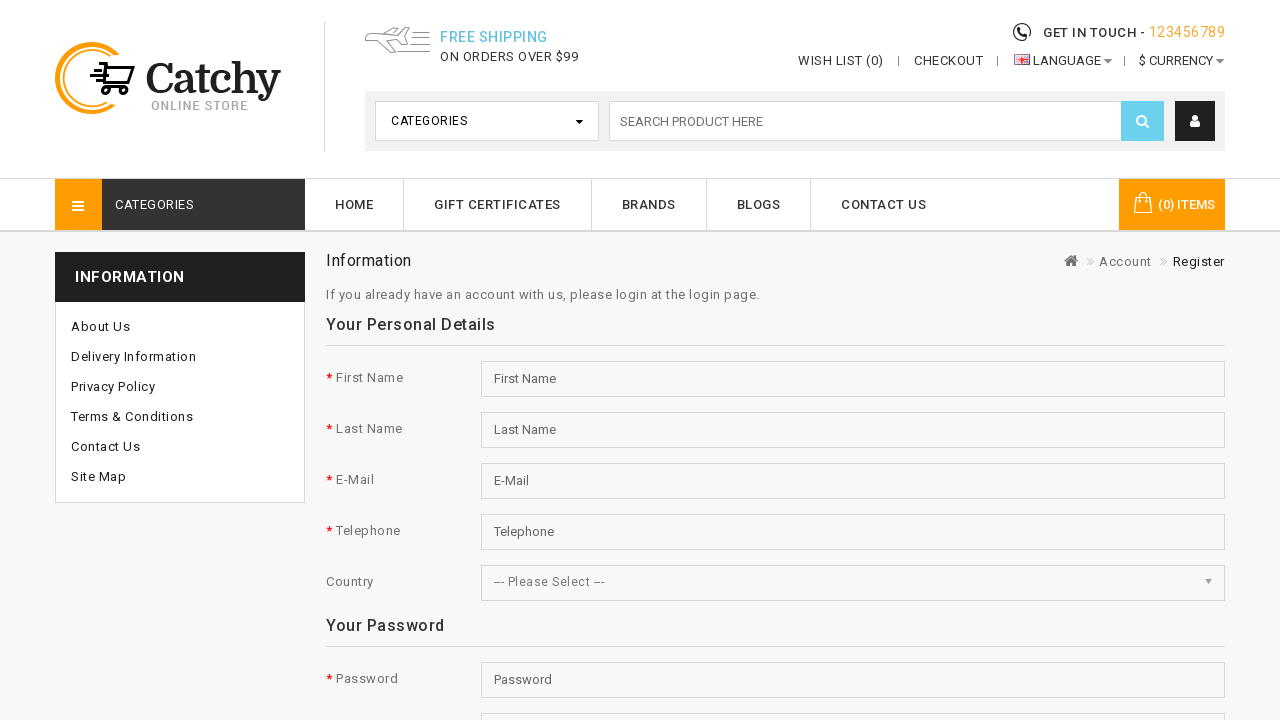

Filled first name field with 'John' on //input[@id='input-firstname']
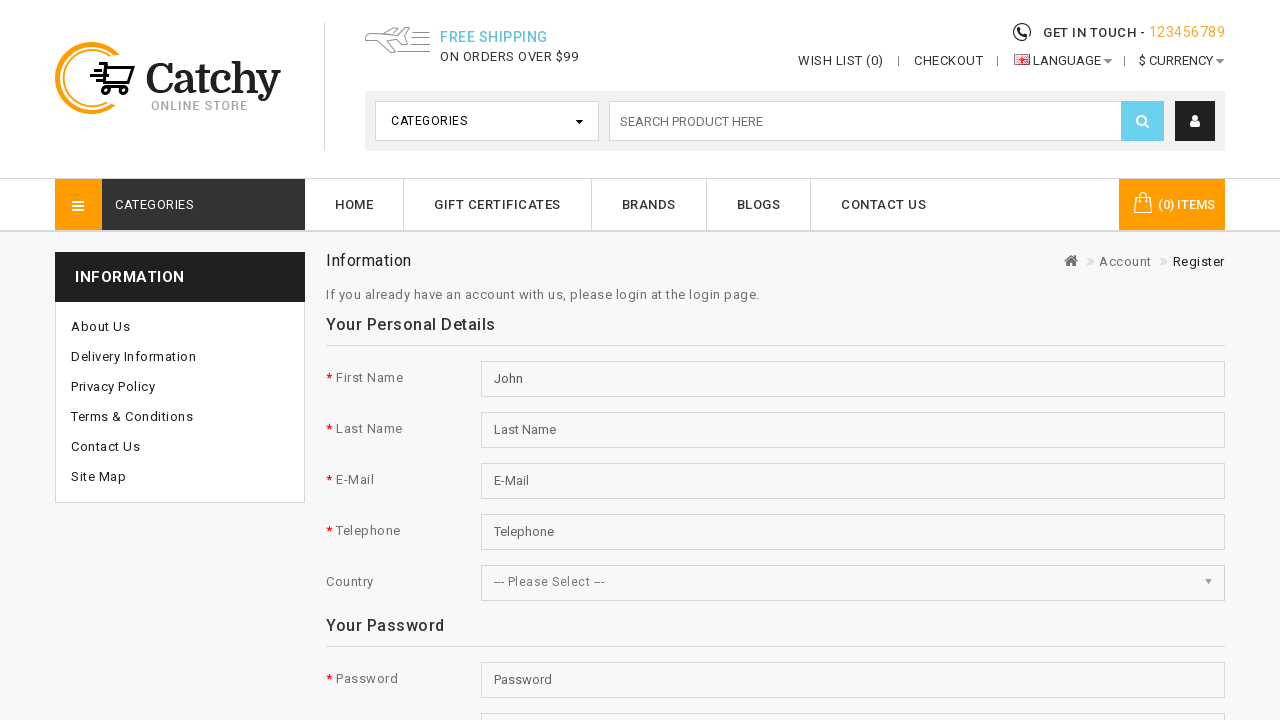

Filled last name field with 'Smith' on //input[@placeholder='Last Name']
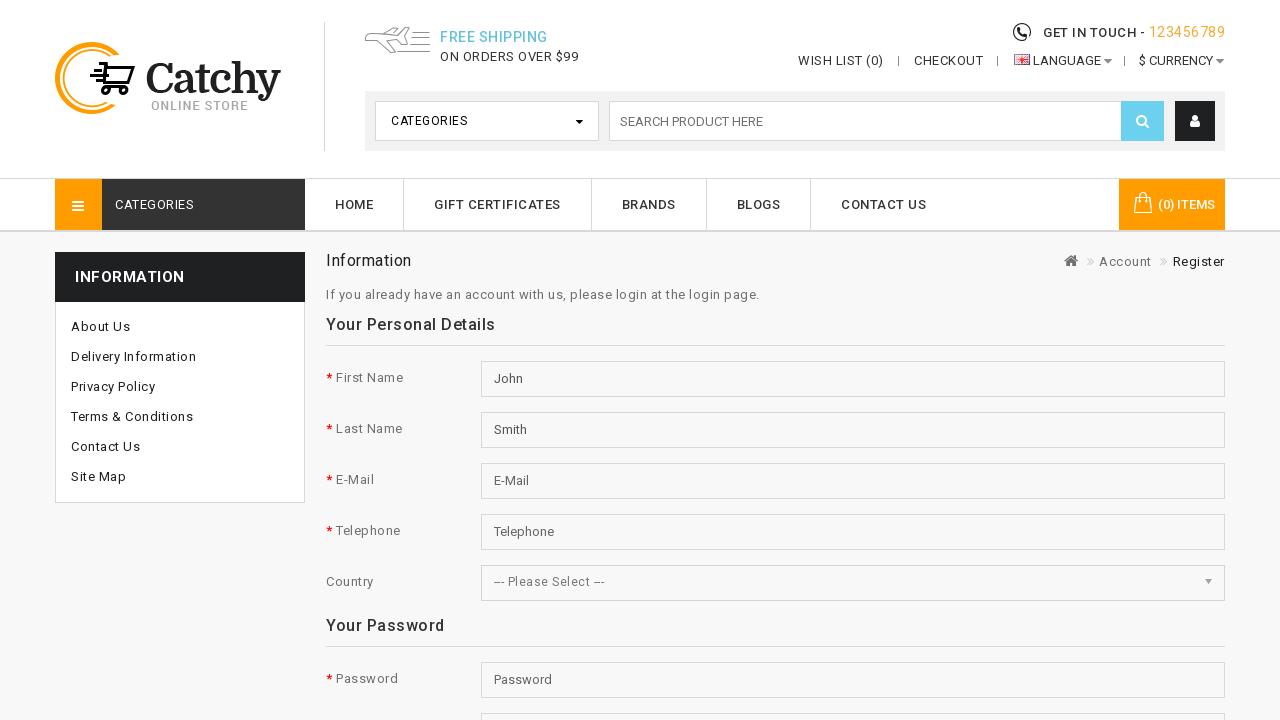

Filled email field with 'testuser789@example.com' on //input[@id='input-email']
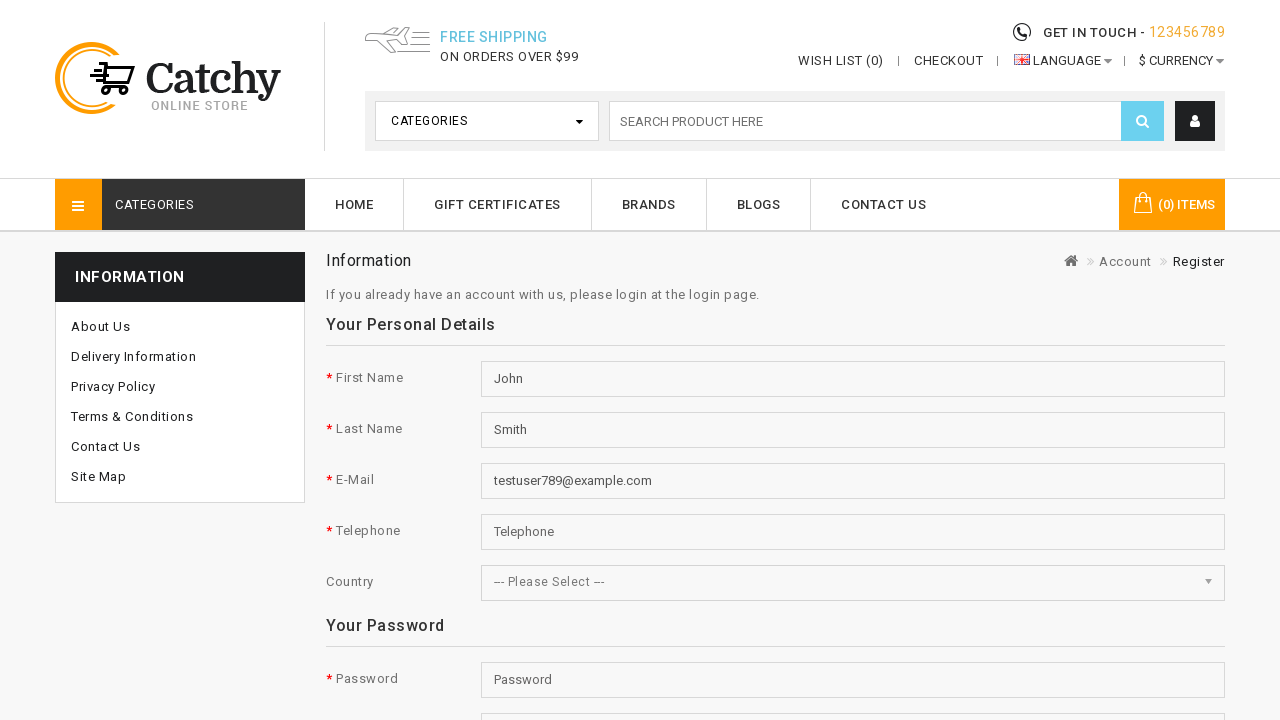

Filled telephone field with '9876543210' on //input[@id='input-telephone']
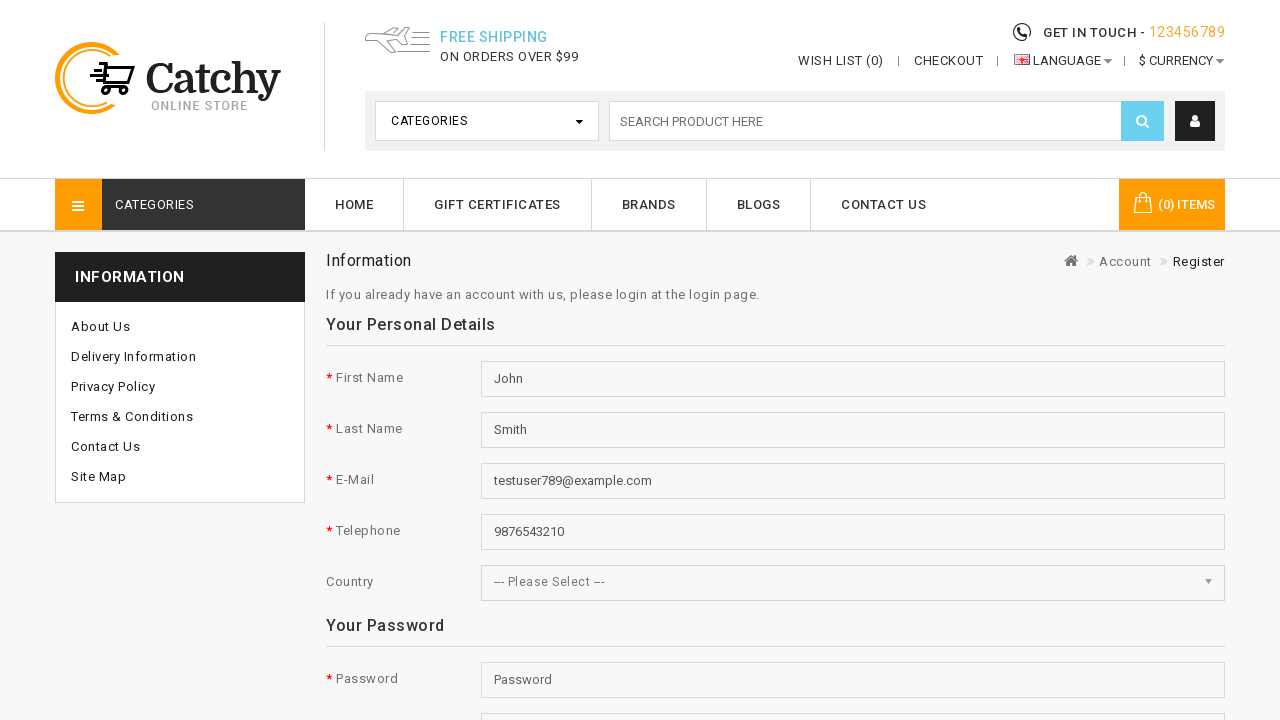

Selected country from dropdown on #input-country
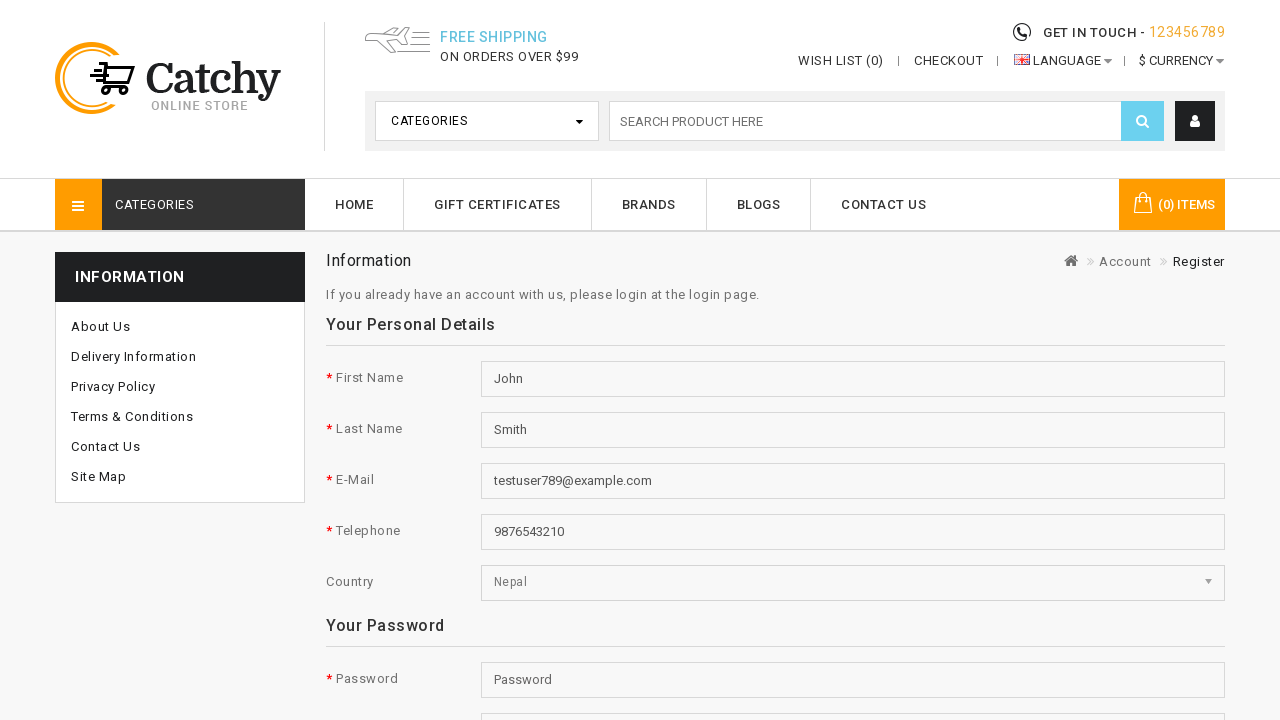

Filled password field with 'SecurePass123' on //input[@id='input-password']
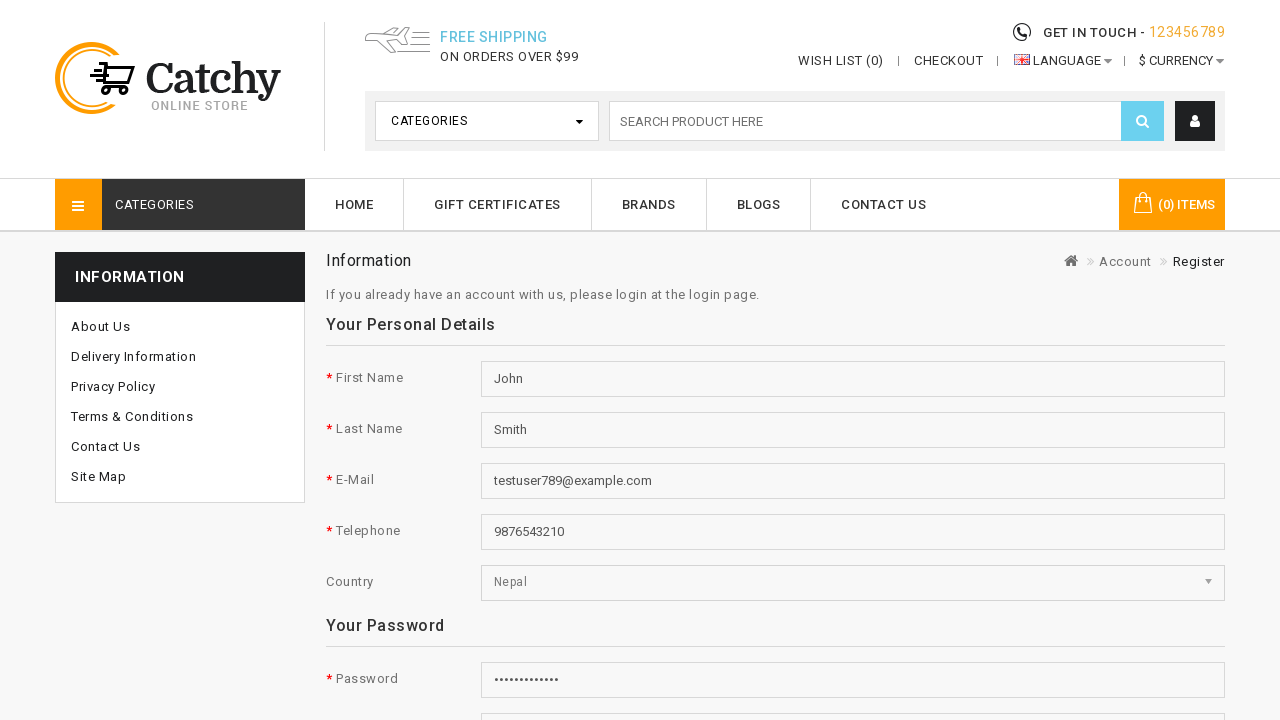

Filled confirm password field with 'SecurePass123' on //input[@id='input-confirm']
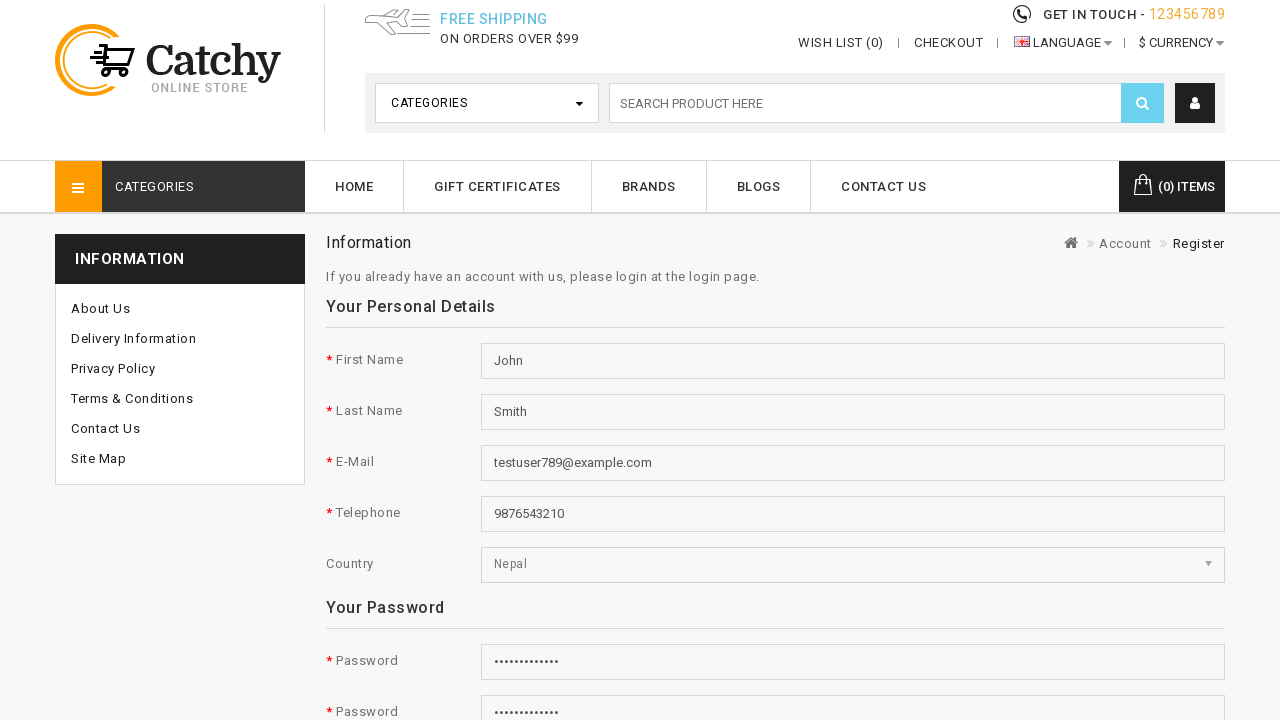

Checked the agree checkbox at (1123, 361) on input[name='agree']
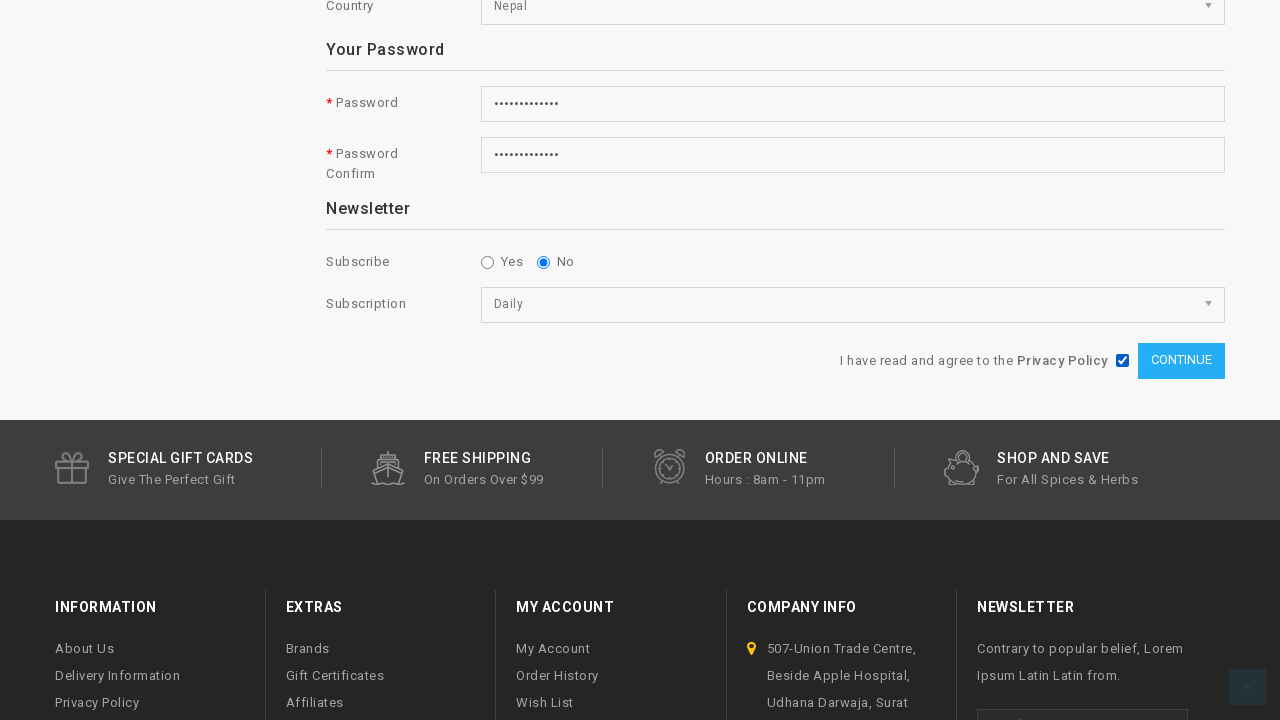

Selected 'Weekly' subscription frequency on select[name='subscription']
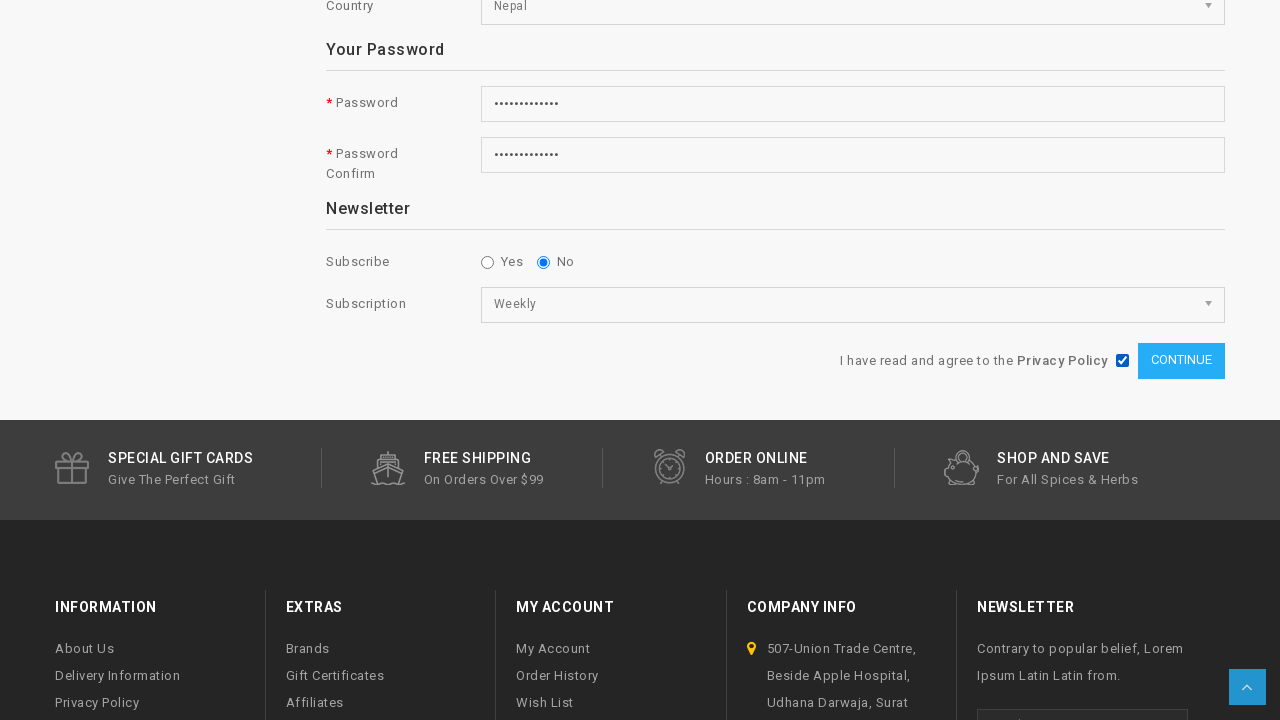

Clicked continue button to submit registration at (1181, 361) on xpath=//input[@id='submitbtn']
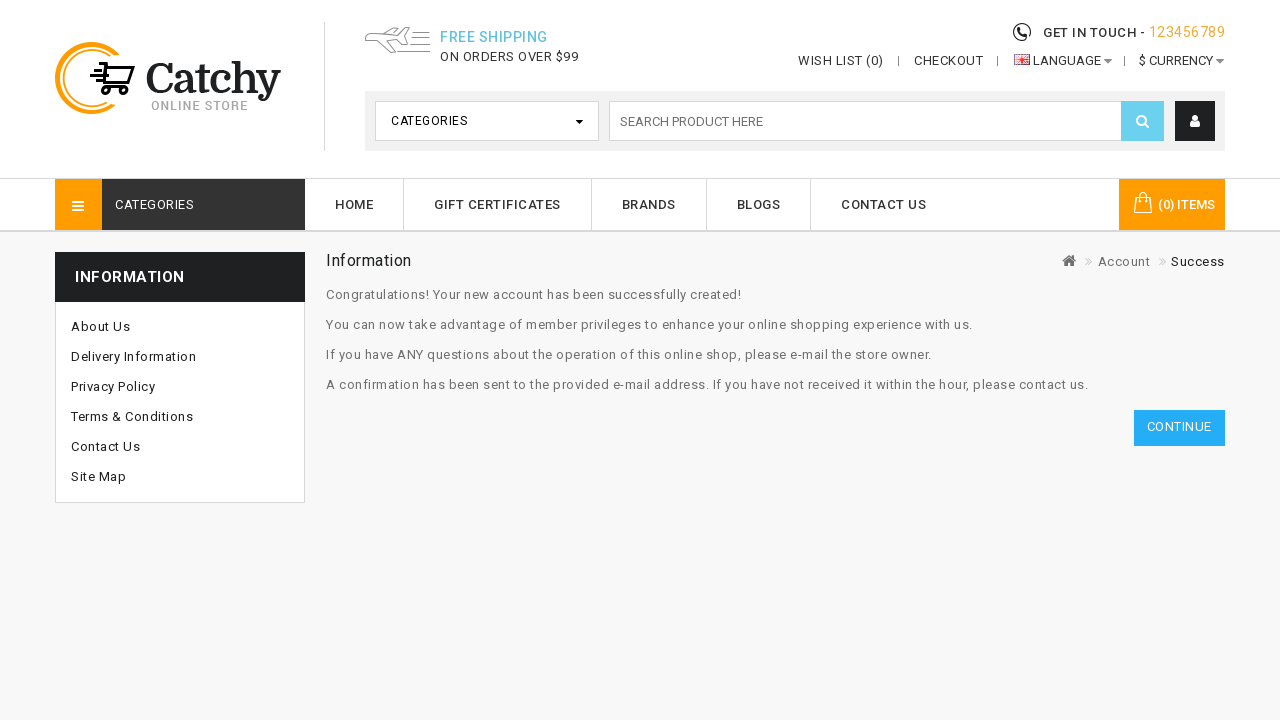

Registration confirmation page loaded
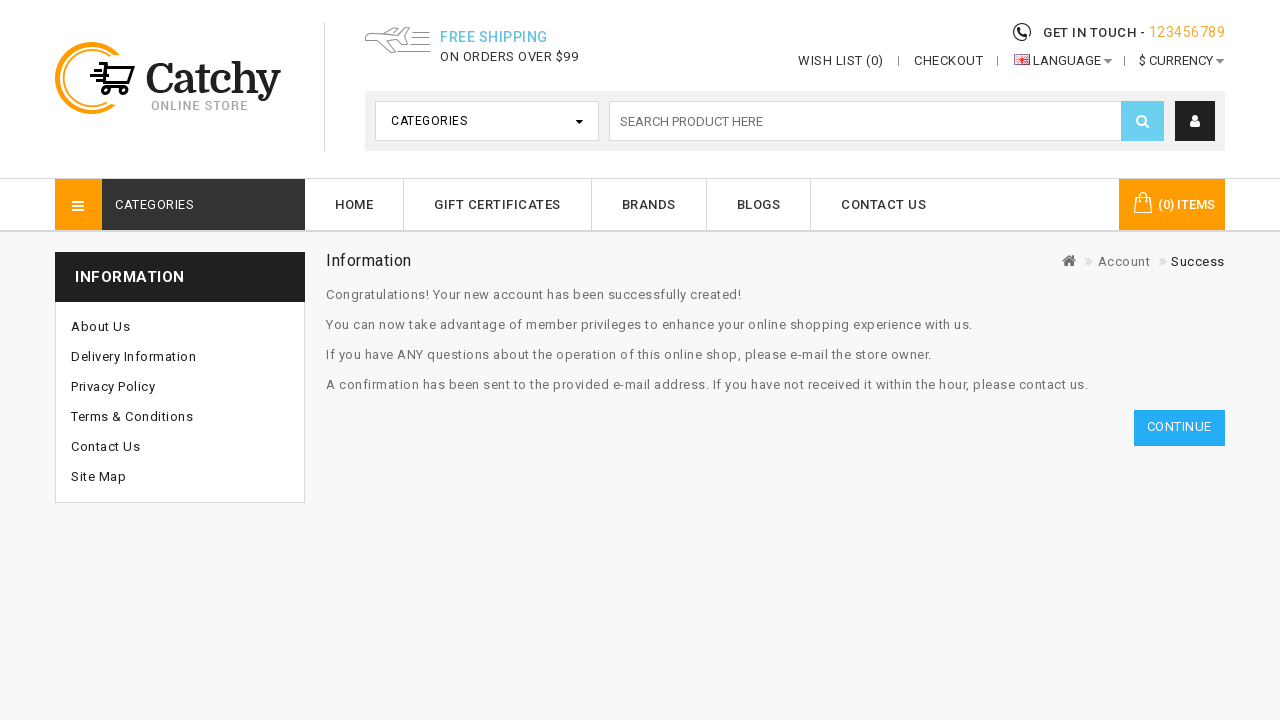

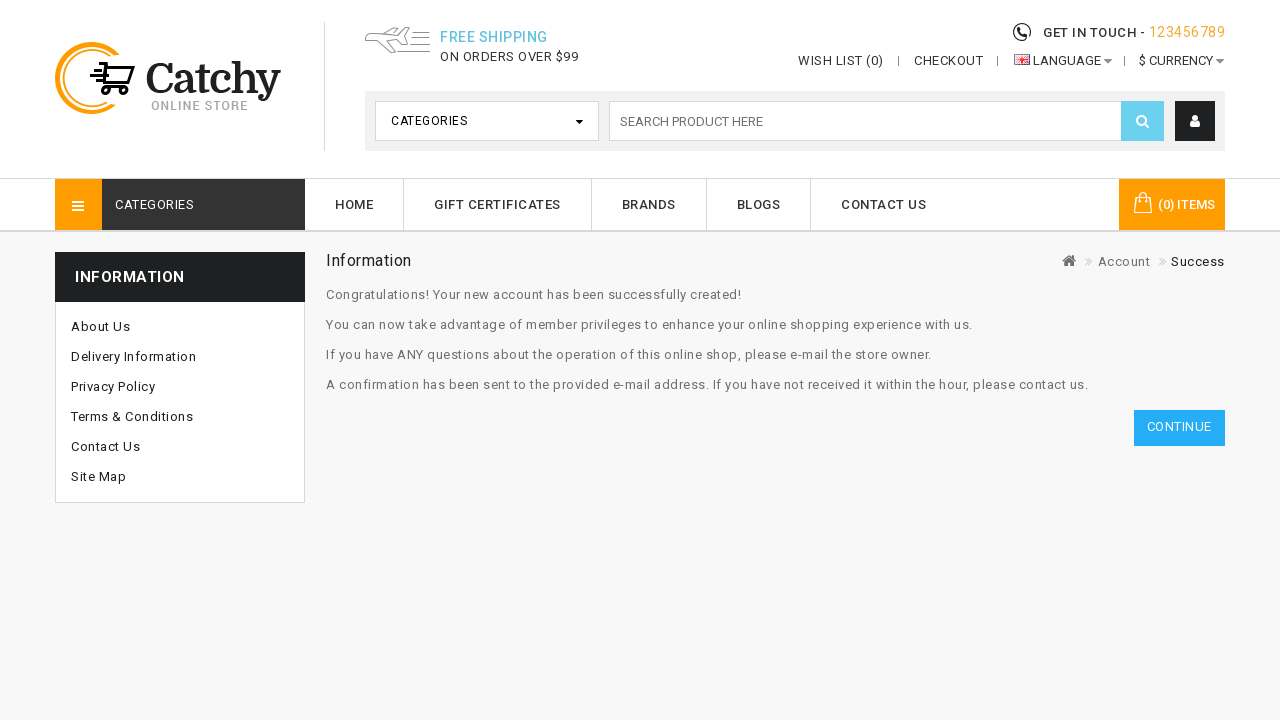